Tests the jQuery UI draggable functionality by dragging an element to a new position within an iframe

Starting URL: https://jqueryui.com/draggable/

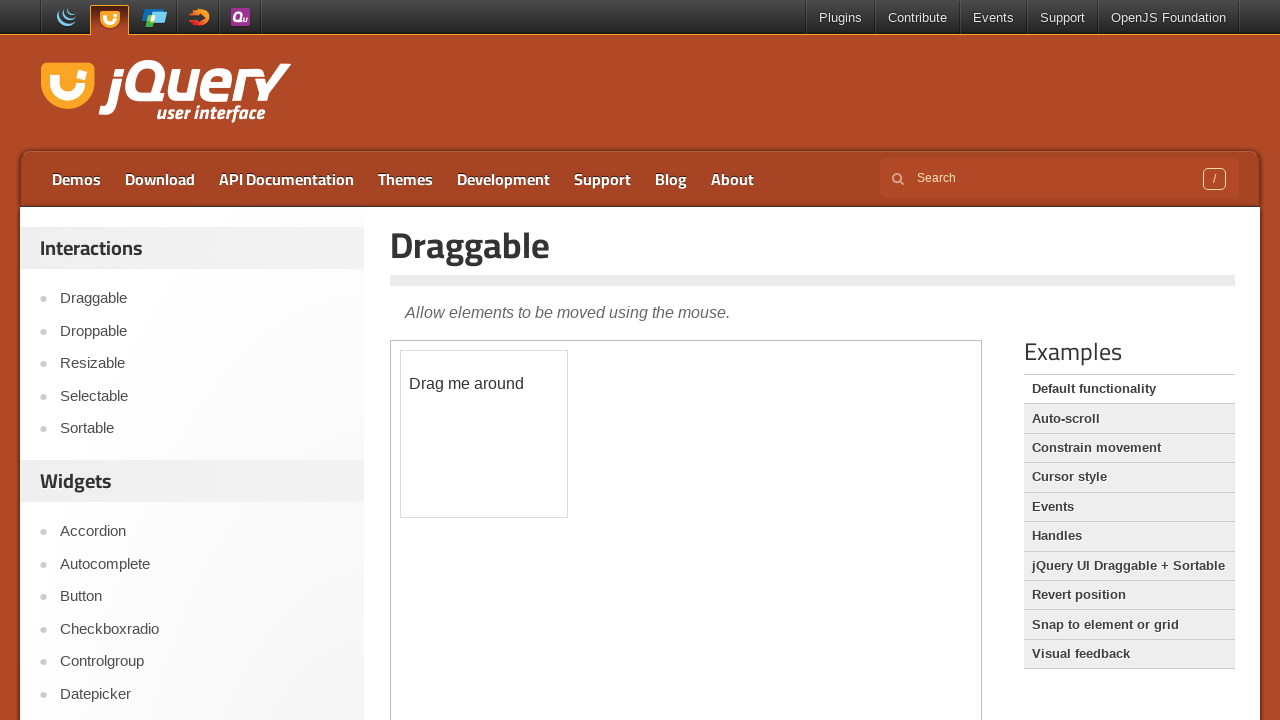

Located the demo iframe containing draggable element
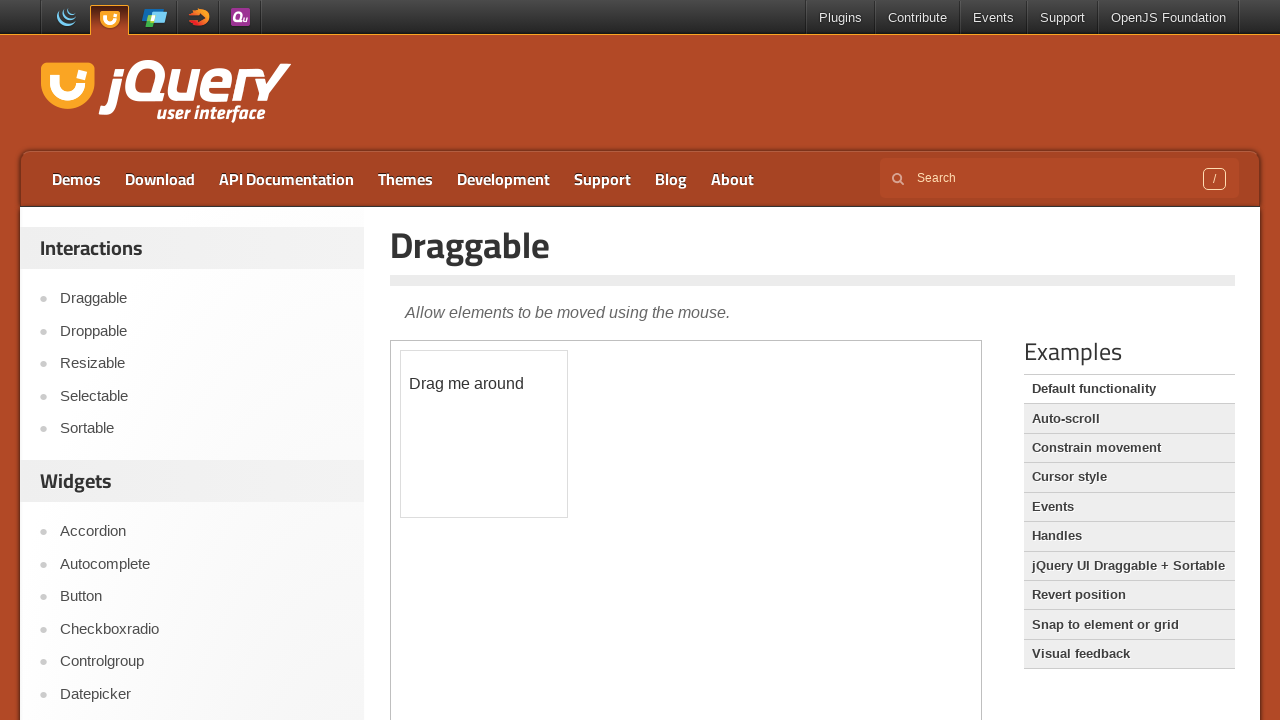

Located the draggable element with ID 'draggable'
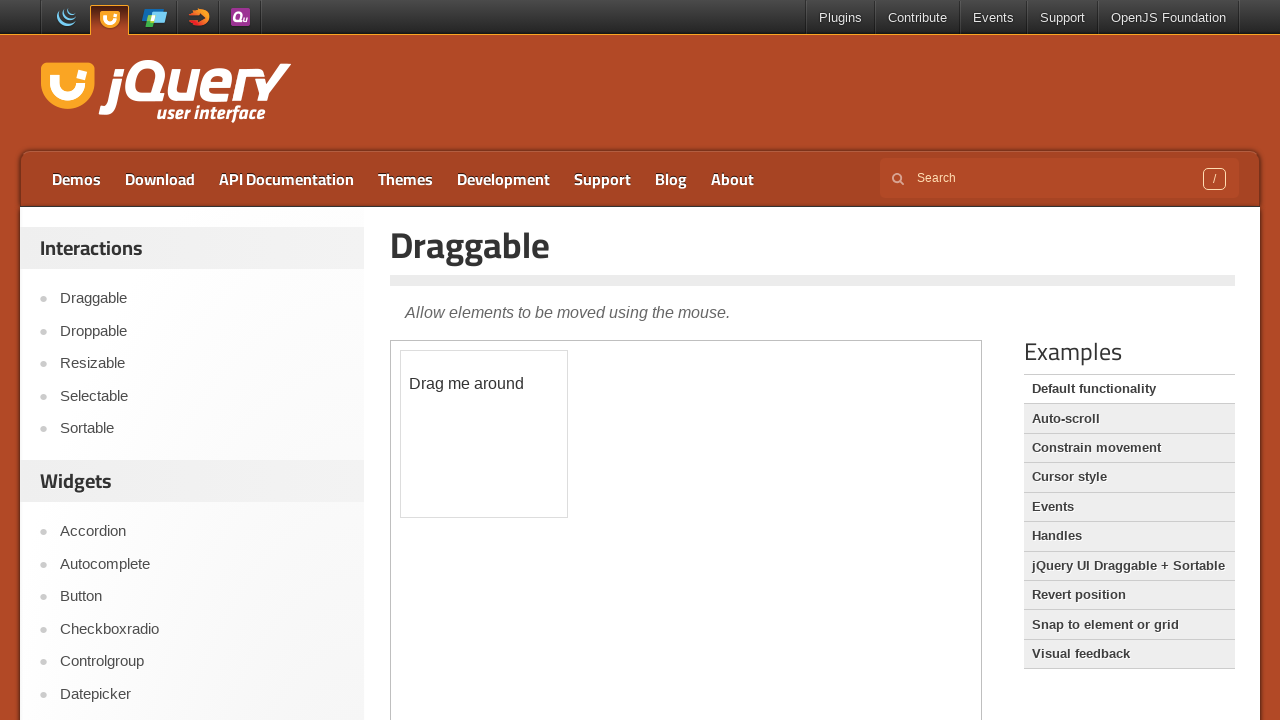

Dragged the element 100 pixels right and 100 pixels down to new position at (501, 451)
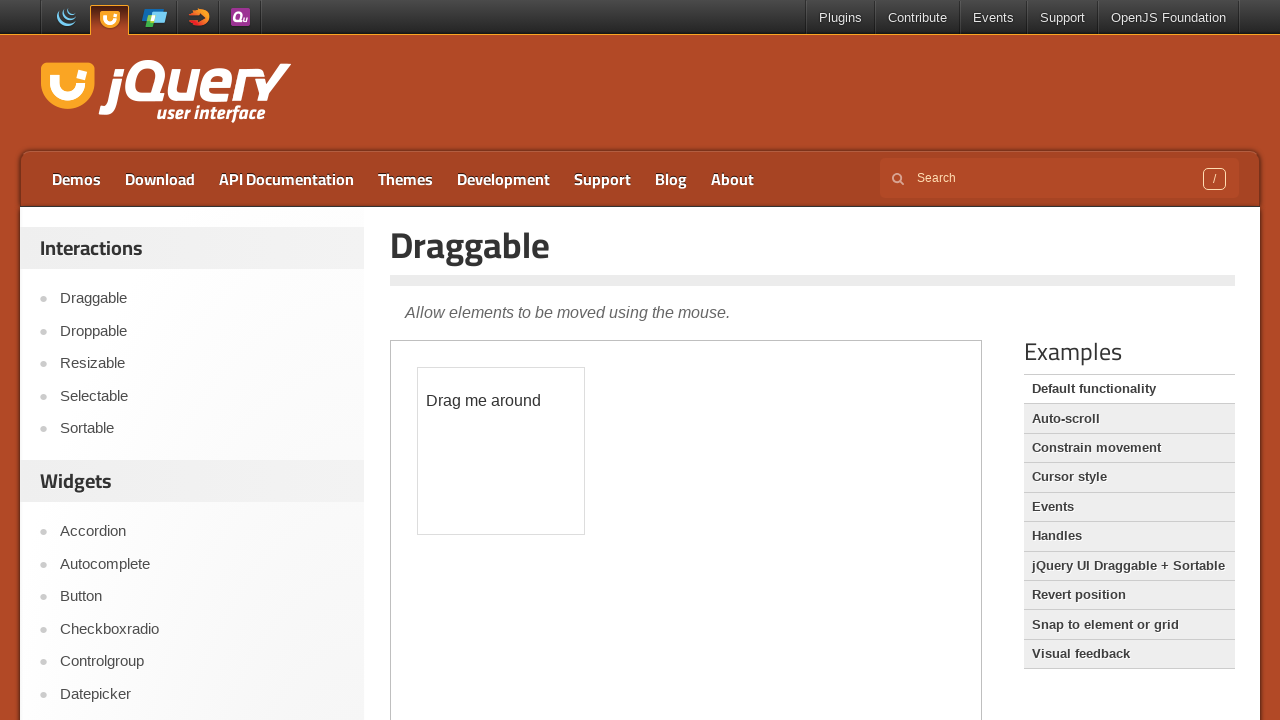

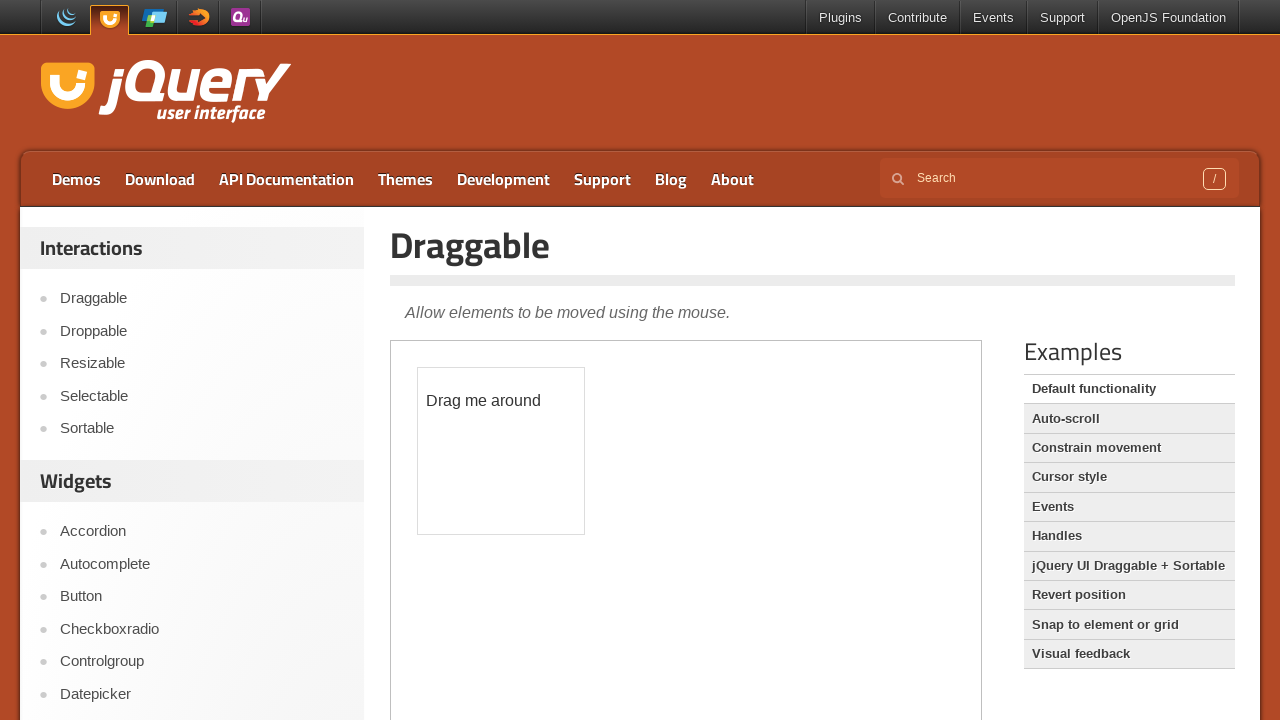